Tests the flow of selecting a phone from the Phones category and attempting to add it to cart without being logged in, verifying the add to cart functionality works for guest users.

Starting URL: https://www.demoblaze.com/

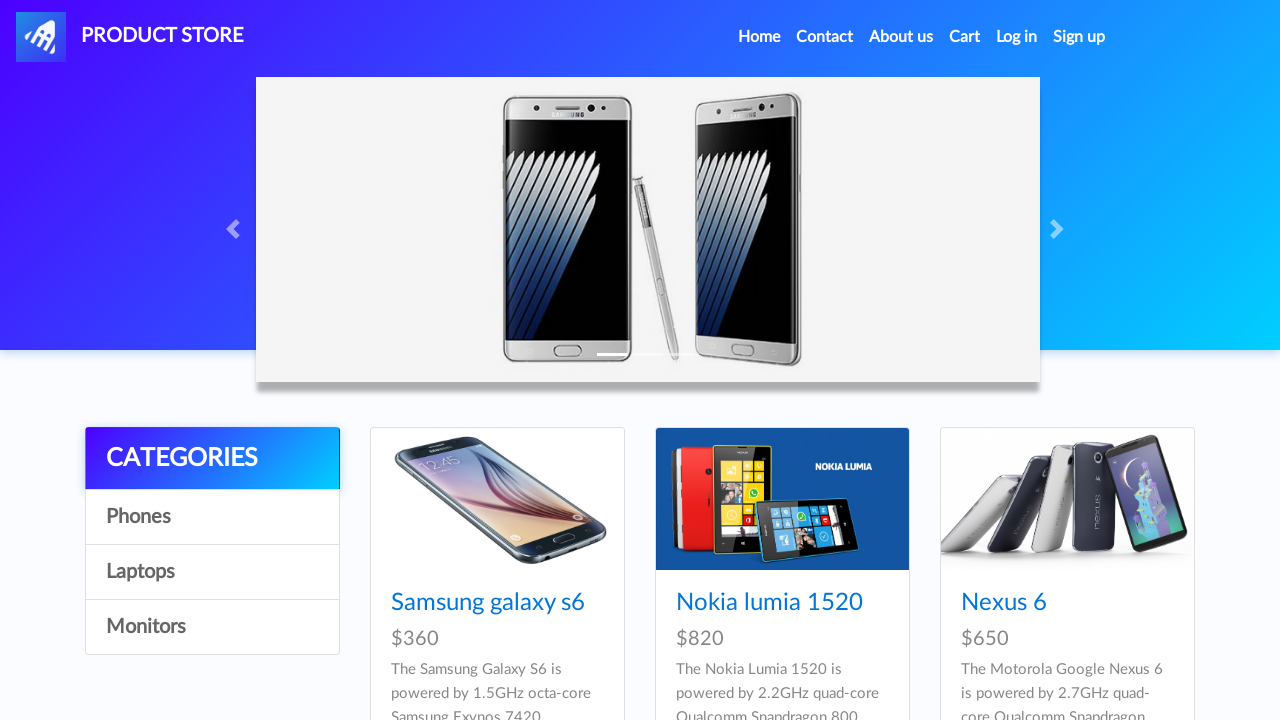

Clicked on Phones category at (212, 517) on text=Phones
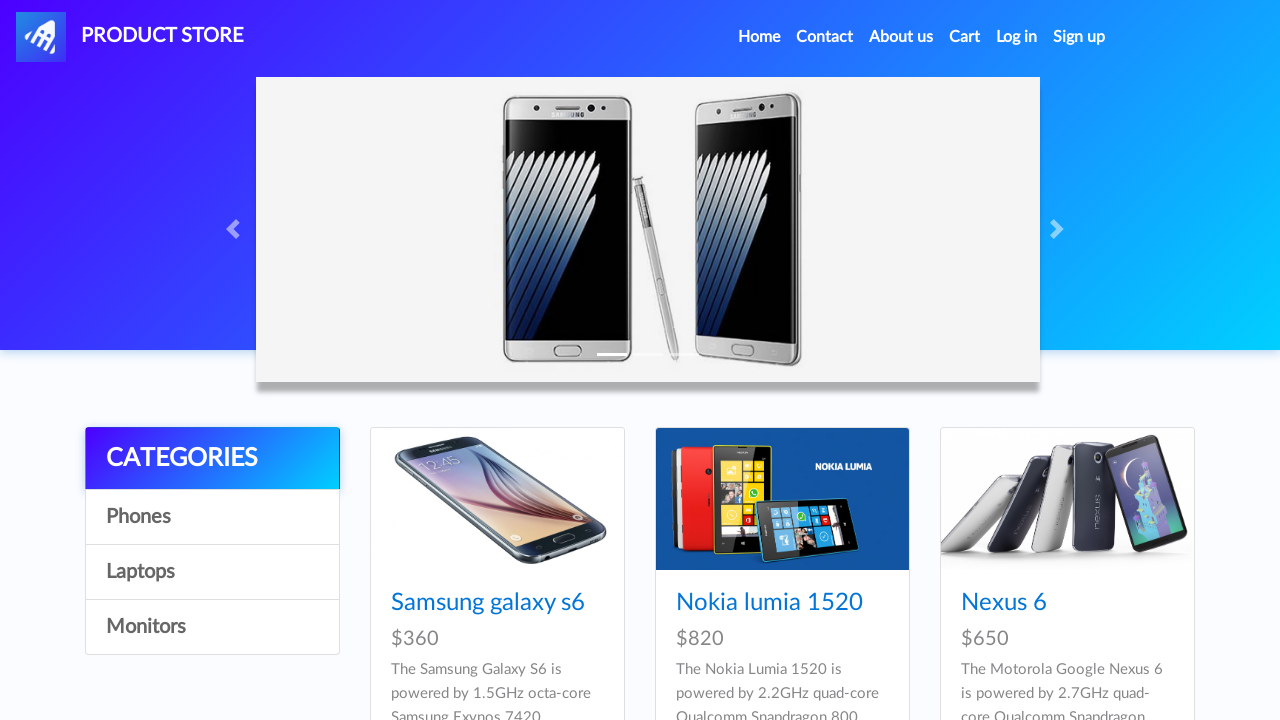

Phones list loaded and card titles are visible
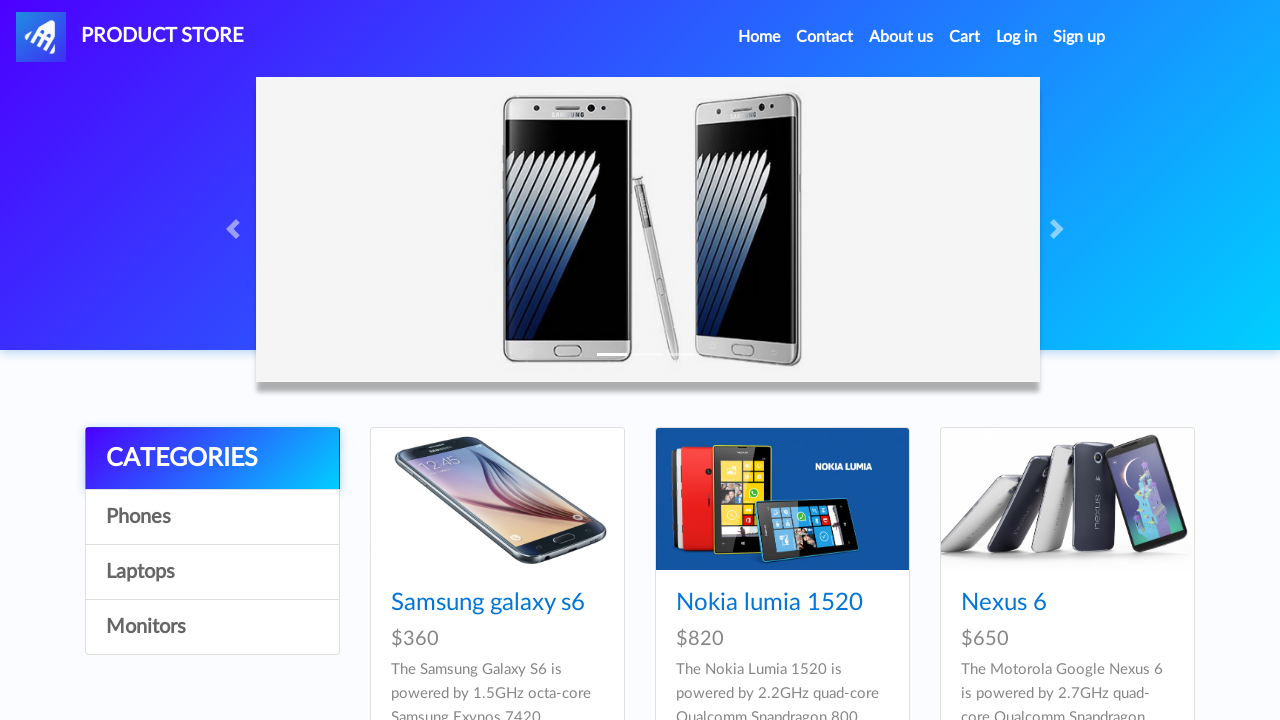

Clicked on the first phone in the list at (488, 603) on .card-title a >> nth=0
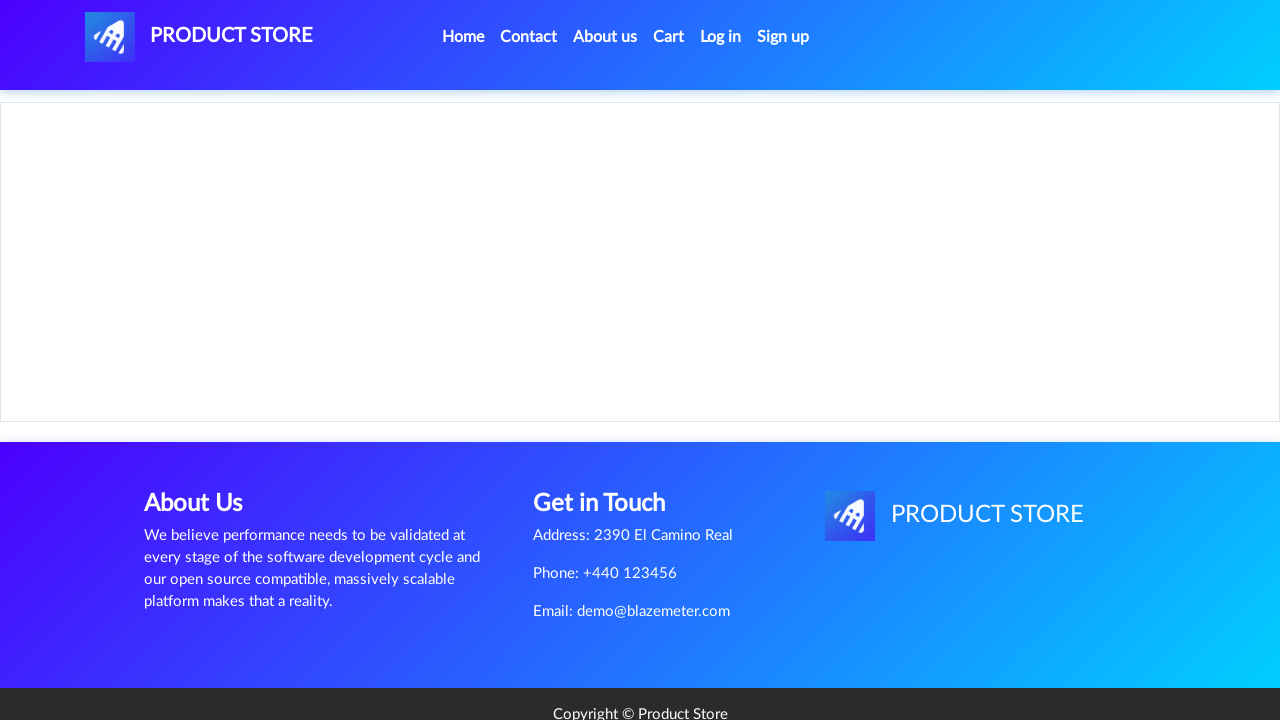

Product page loaded with Add to cart button visible
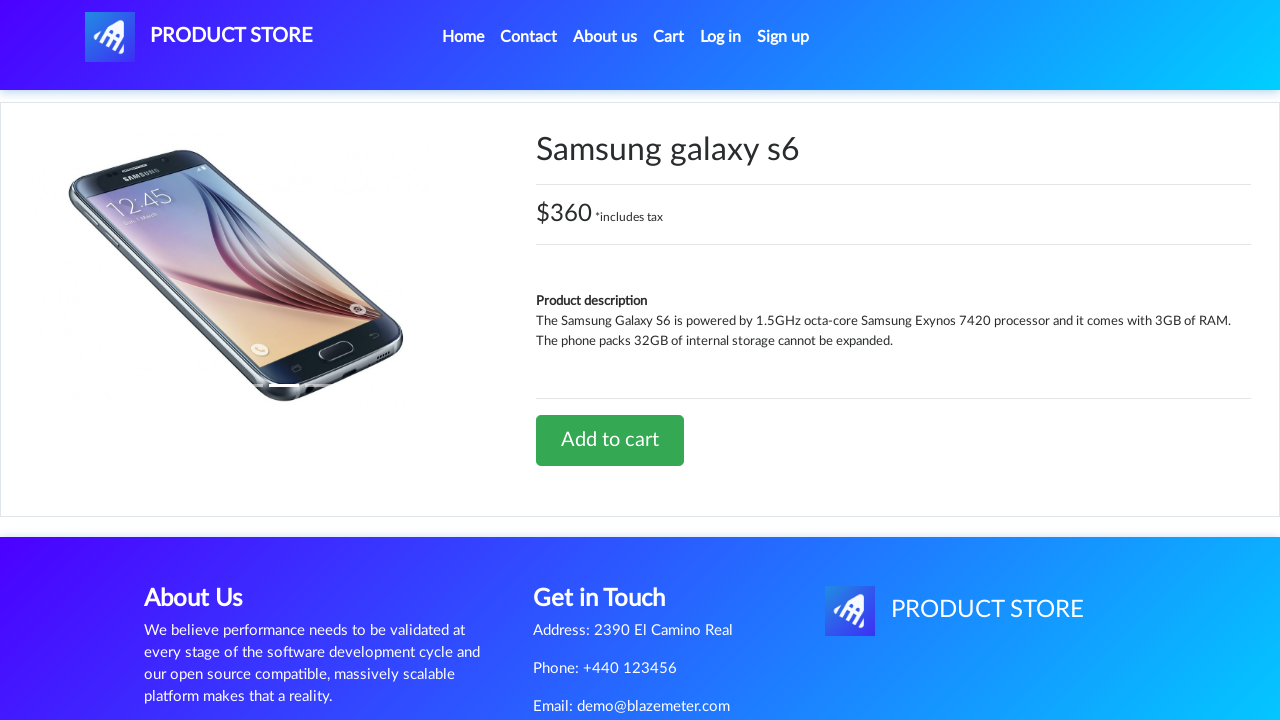

Clicked Add to cart button without being logged in at (610, 440) on text=Add to cart
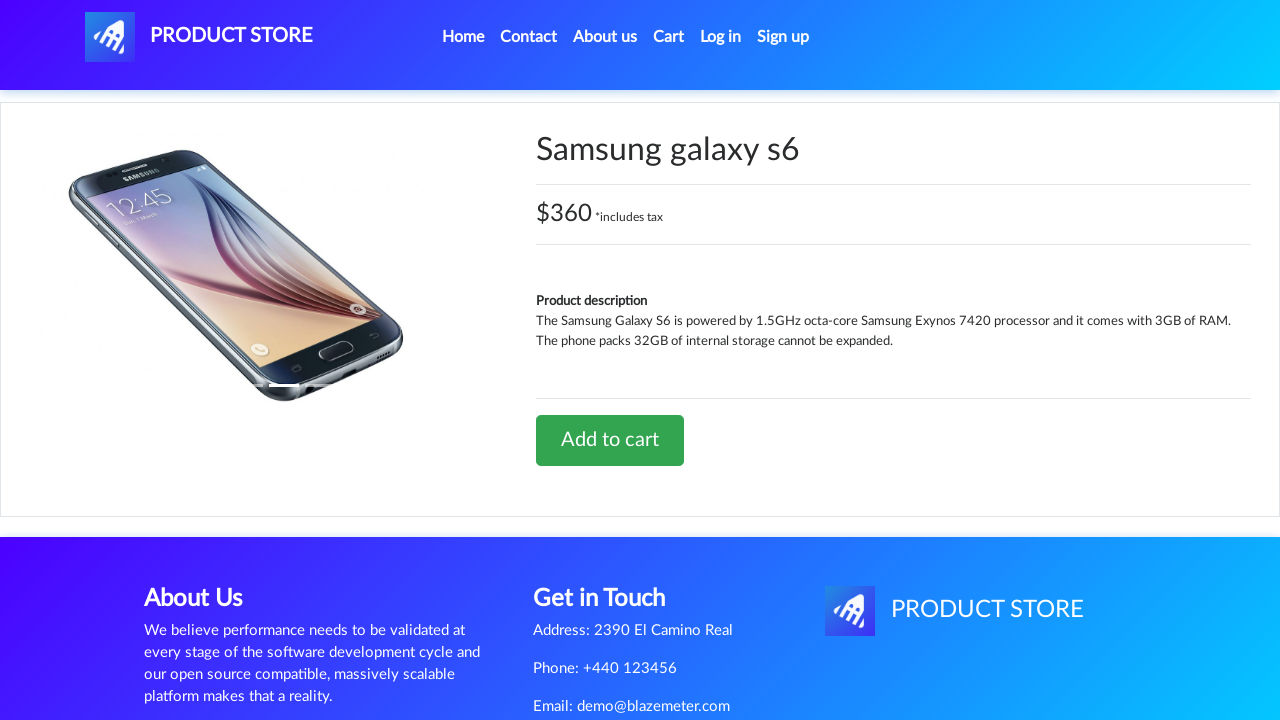

Set up dialog handler to accept alerts
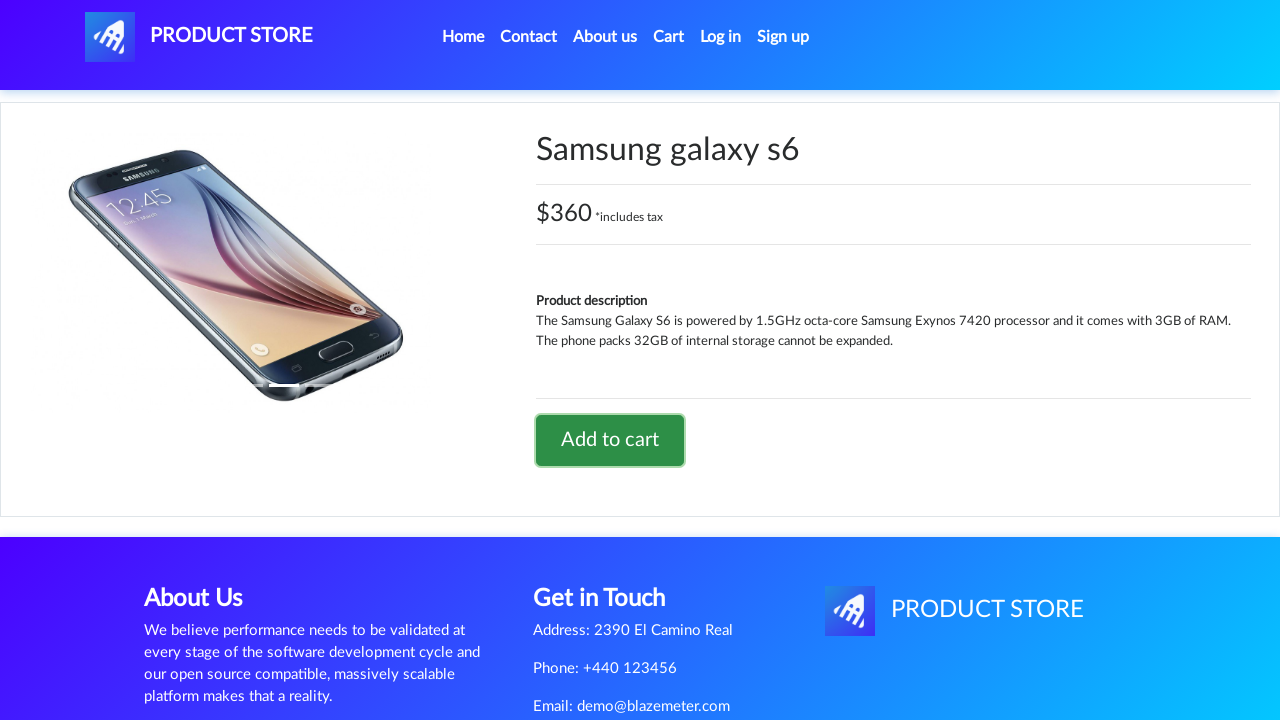

Waited for 2 seconds to allow dialog and cart operations to complete
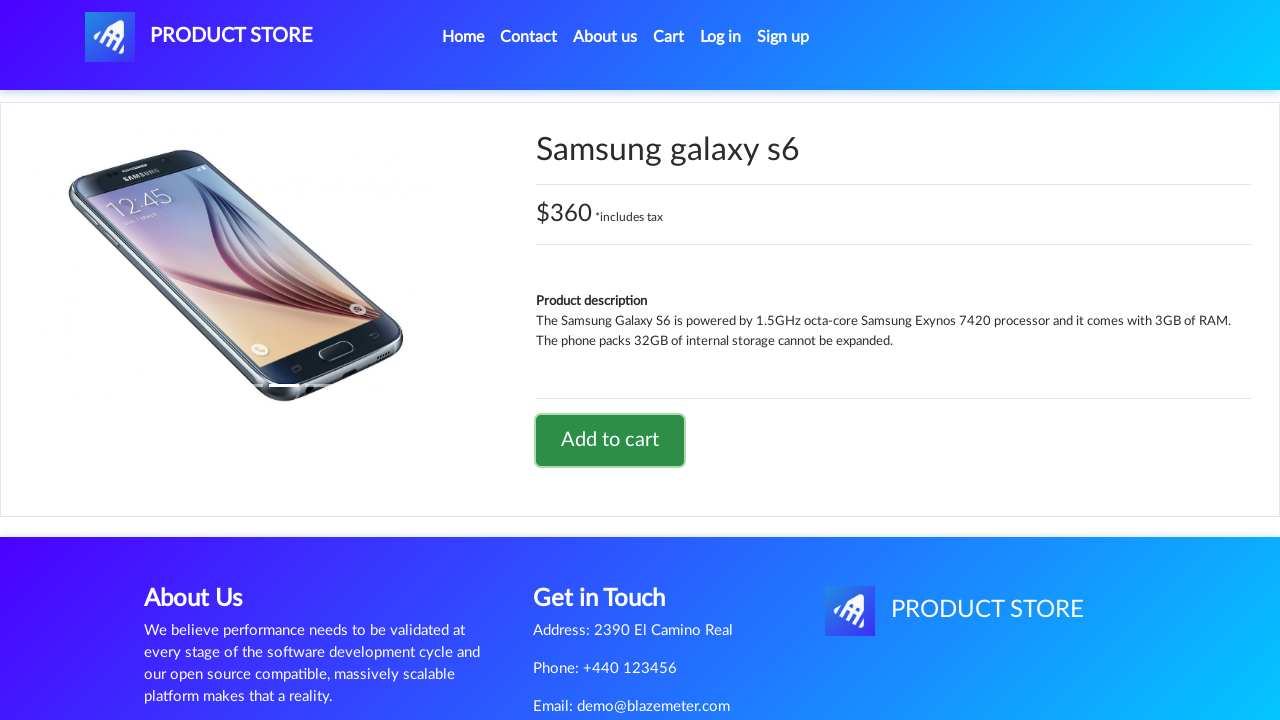

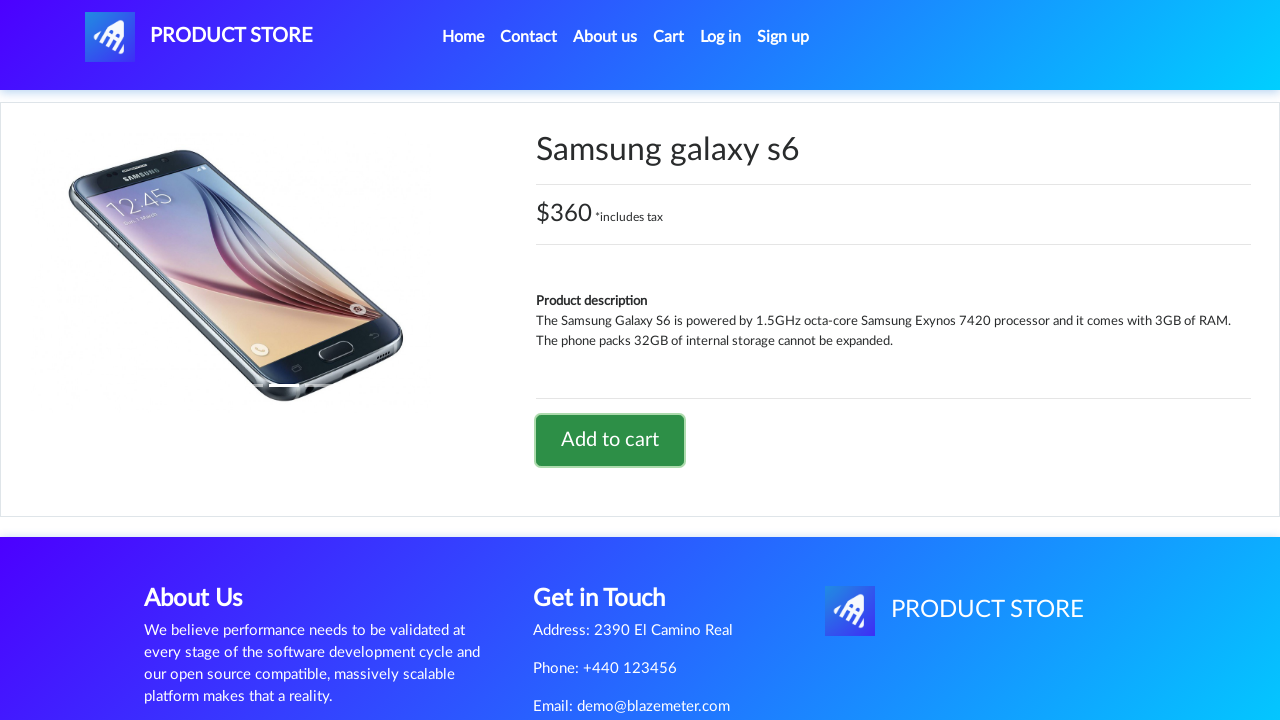